Tests calendar date picker functionality by selecting a specific date (June 15, 2027) through year, month, and day navigation, then verifies the selected values appear correctly in the input fields.

Starting URL: https://rahulshettyacademy.com/seleniumPractise/#/offers

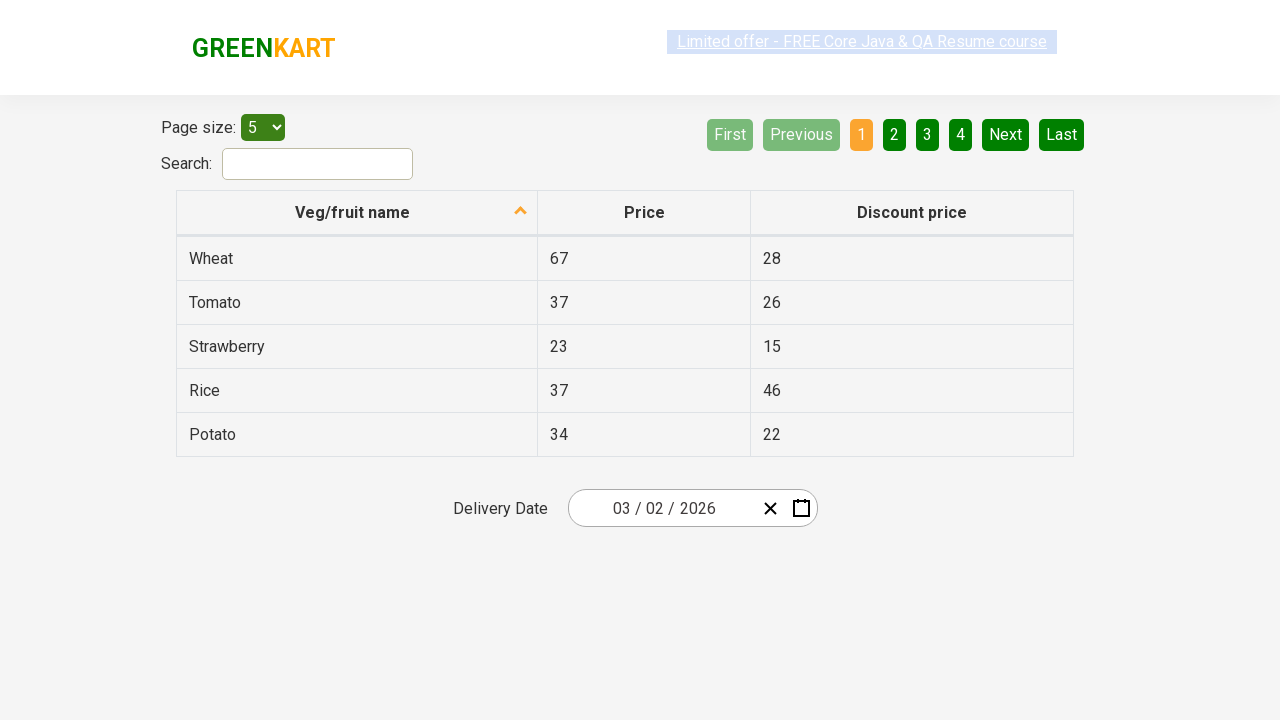

Waited 5 seconds for page to load
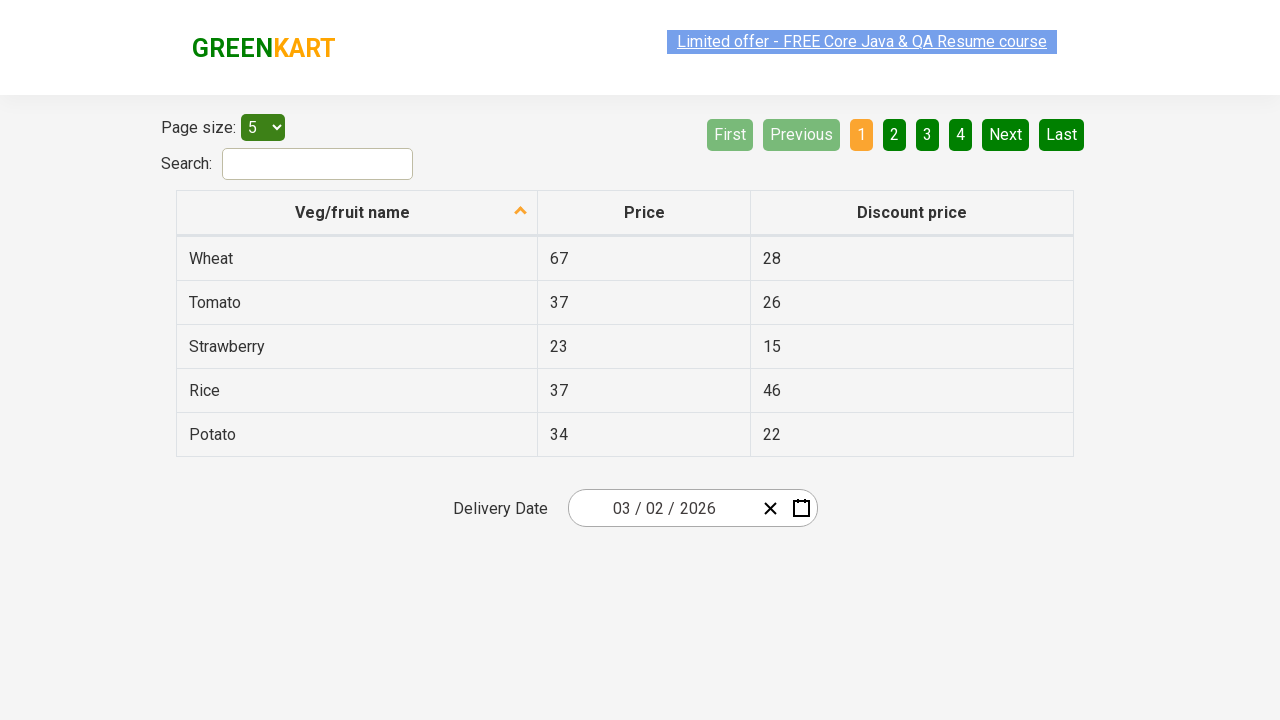

Opened date picker calendar at (662, 508) on .react-date-picker__inputGroup
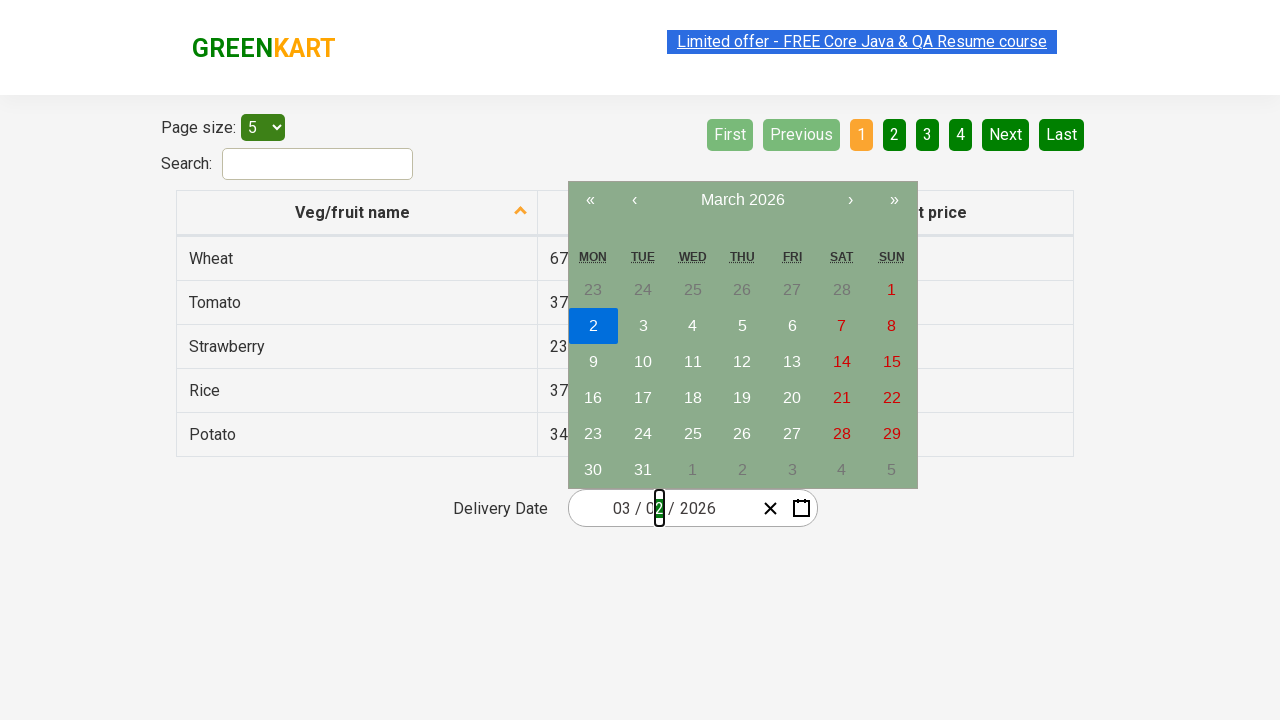

Clicked calendar navigation label to navigate up one level at (742, 200) on .react-calendar__navigation__label
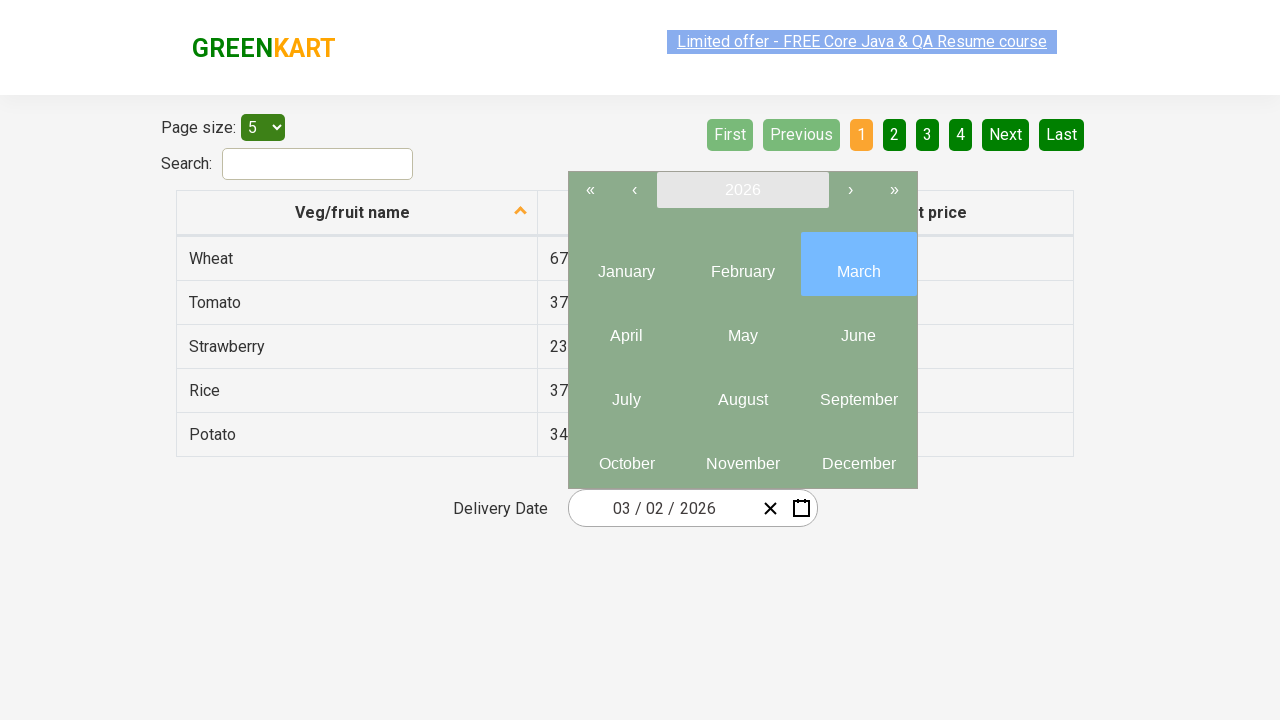

Clicked calendar navigation label again to reach year view at (742, 190) on .react-calendar__navigation__label
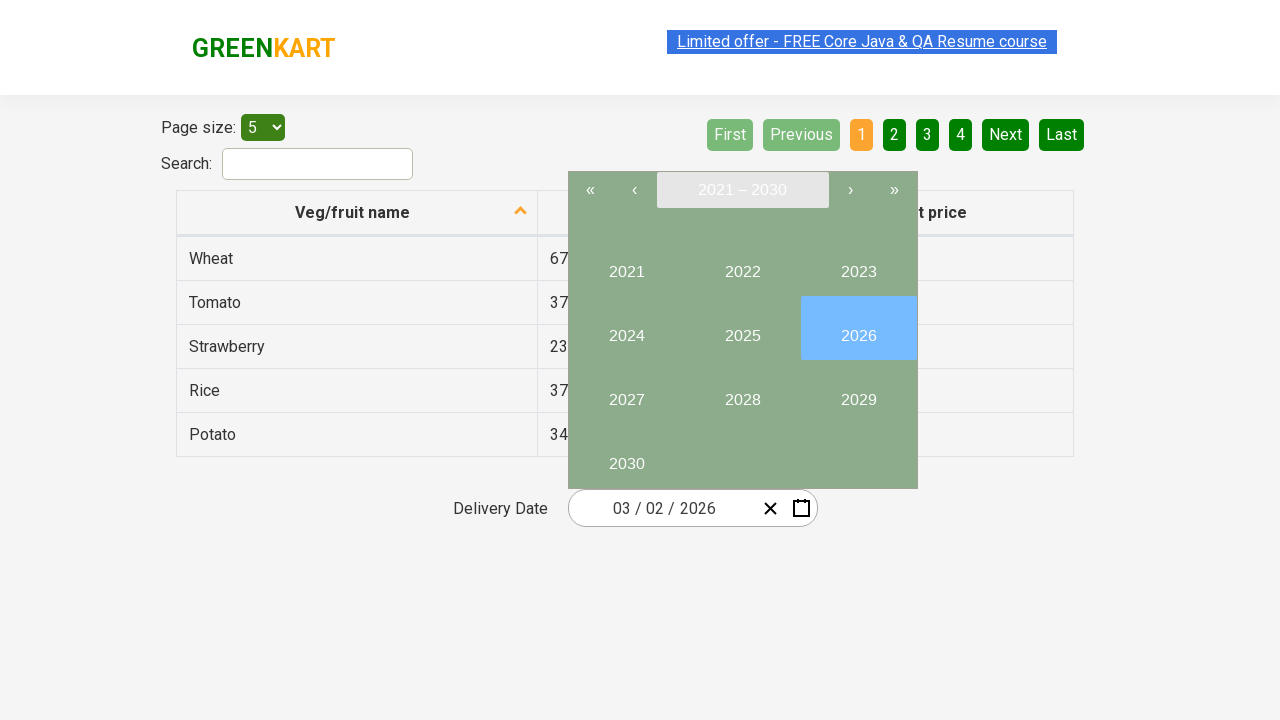

Selected year 2027 from year view at (626, 392) on button:has-text('2027')
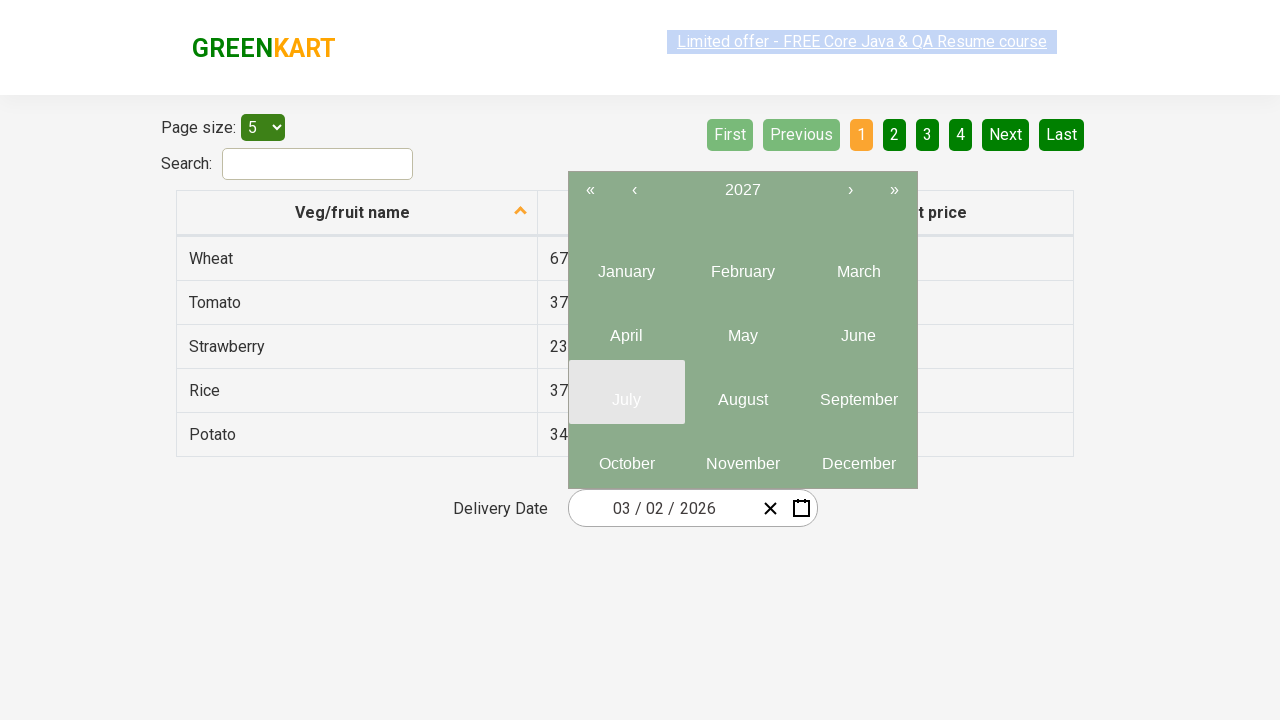

Selected month 6 (June) from month view at (858, 328) on .react-calendar__year-view__months__month >> nth=5
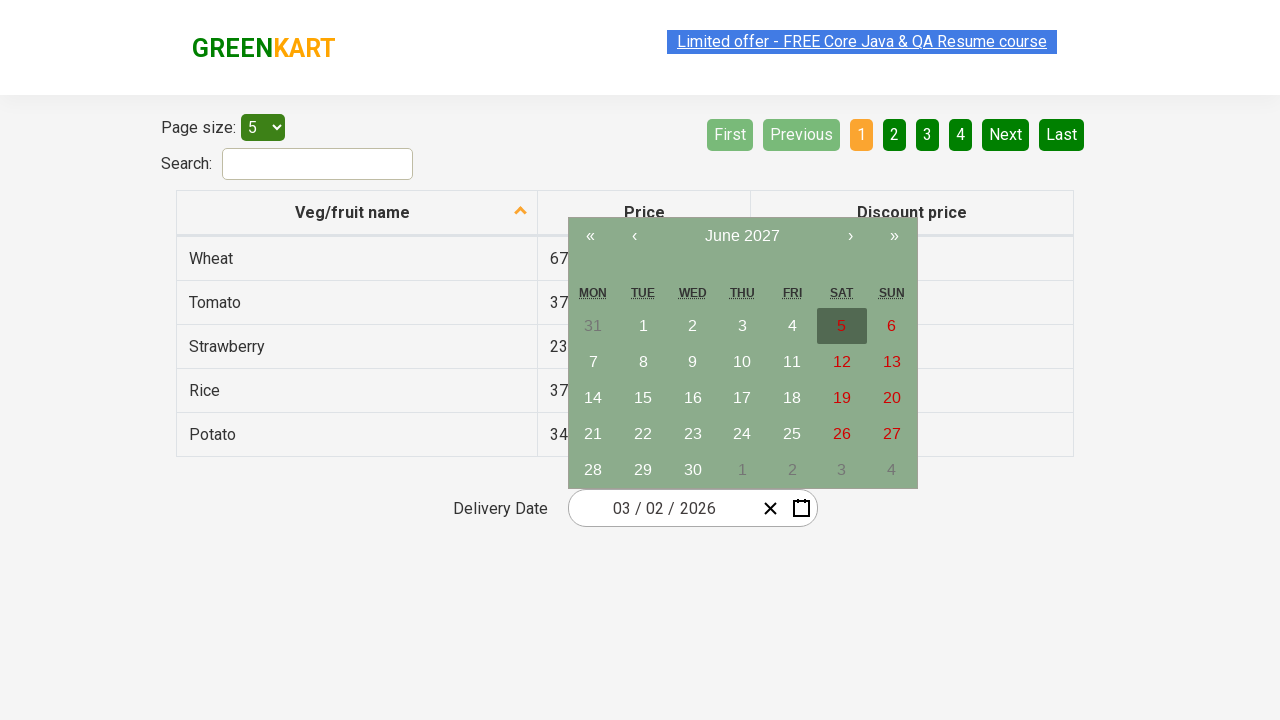

Selected day 15 from calendar at (643, 398) on abbr:has-text('15')
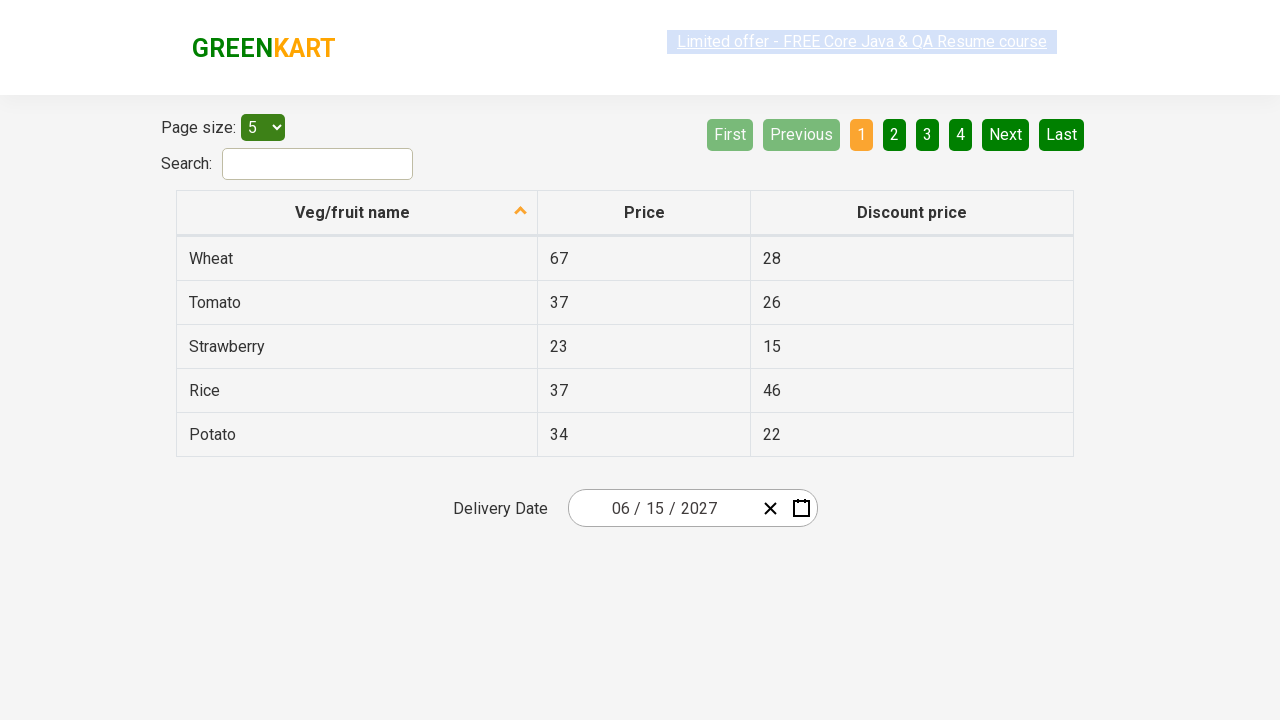

Verified input field 0 contains expected value '6'
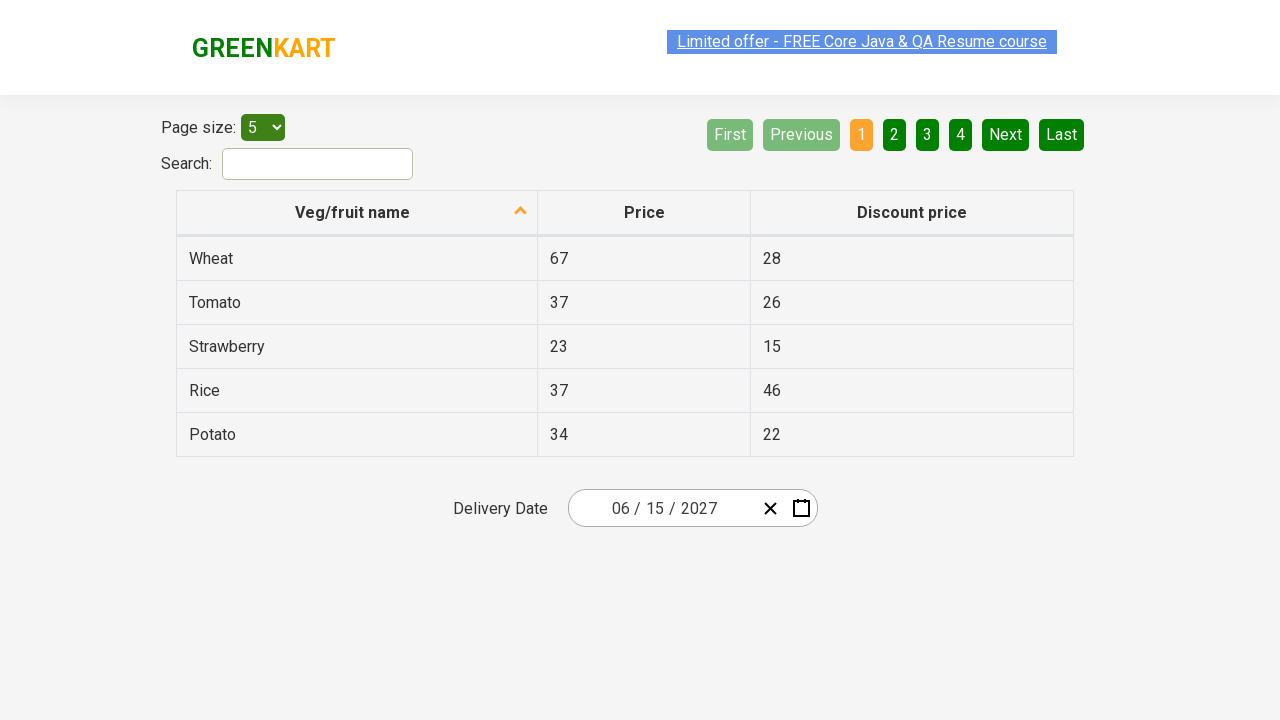

Verified input field 1 contains expected value '15'
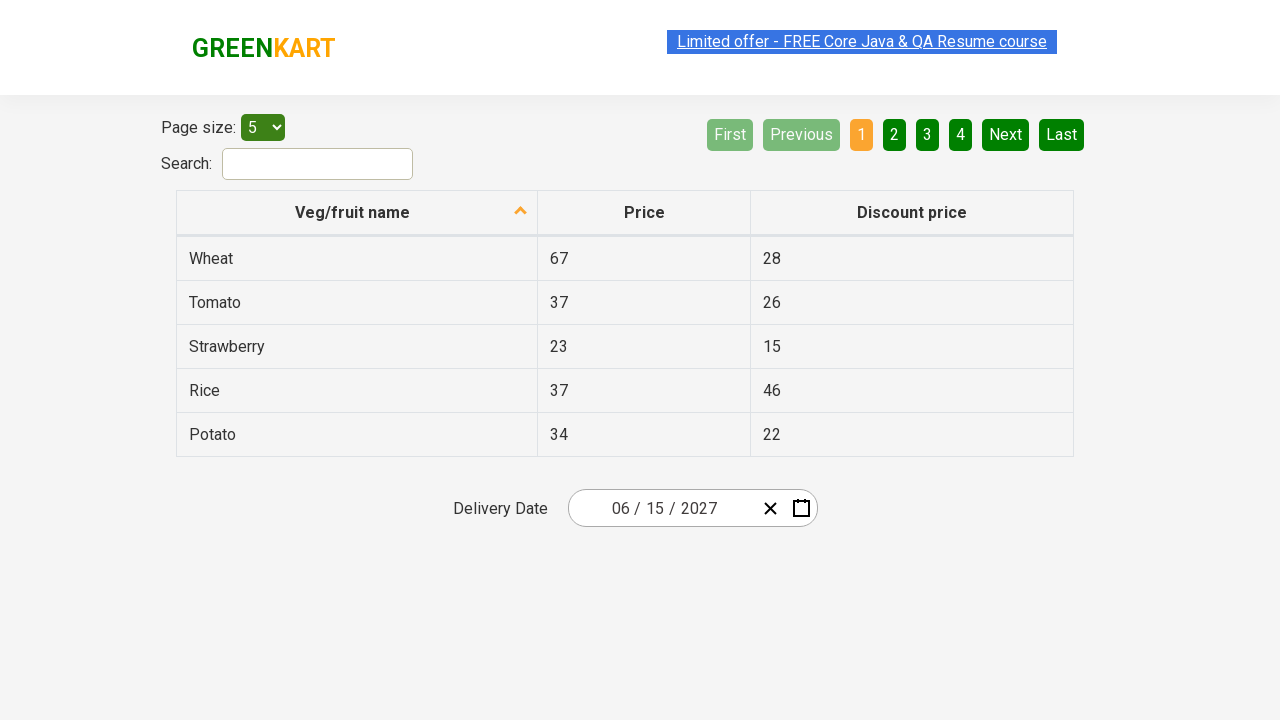

Verified input field 2 contains expected value '2027'
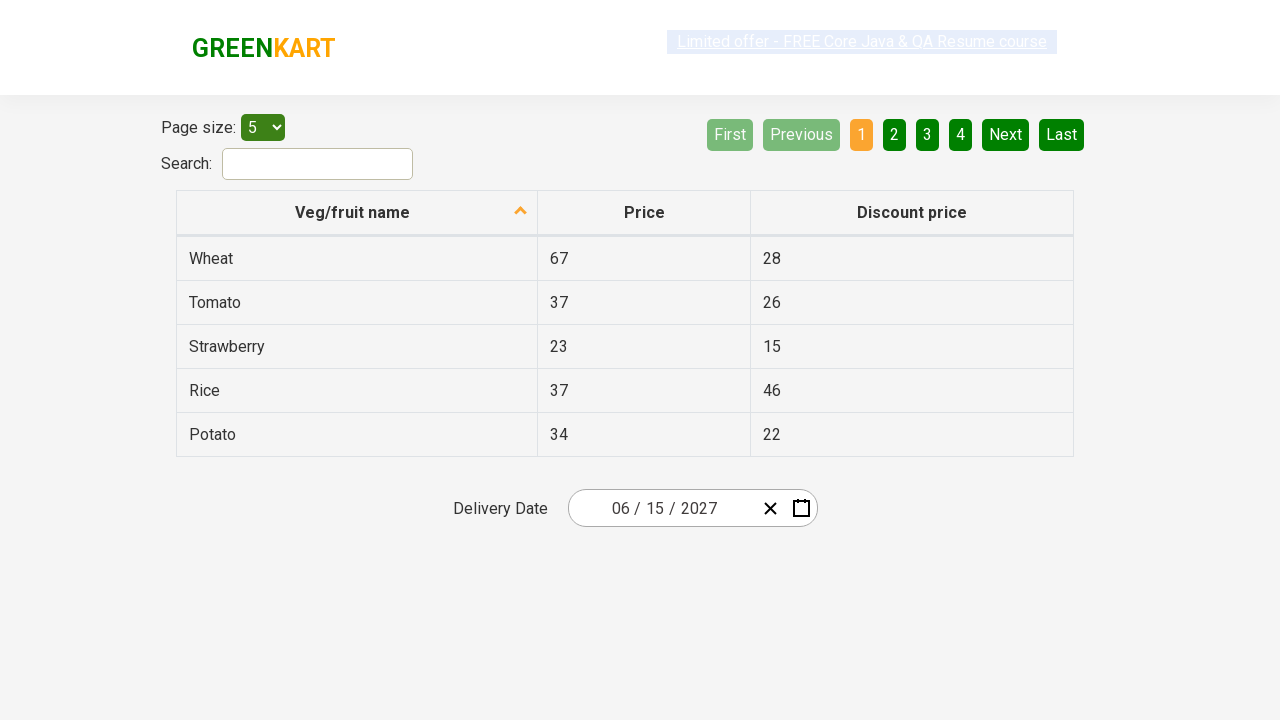

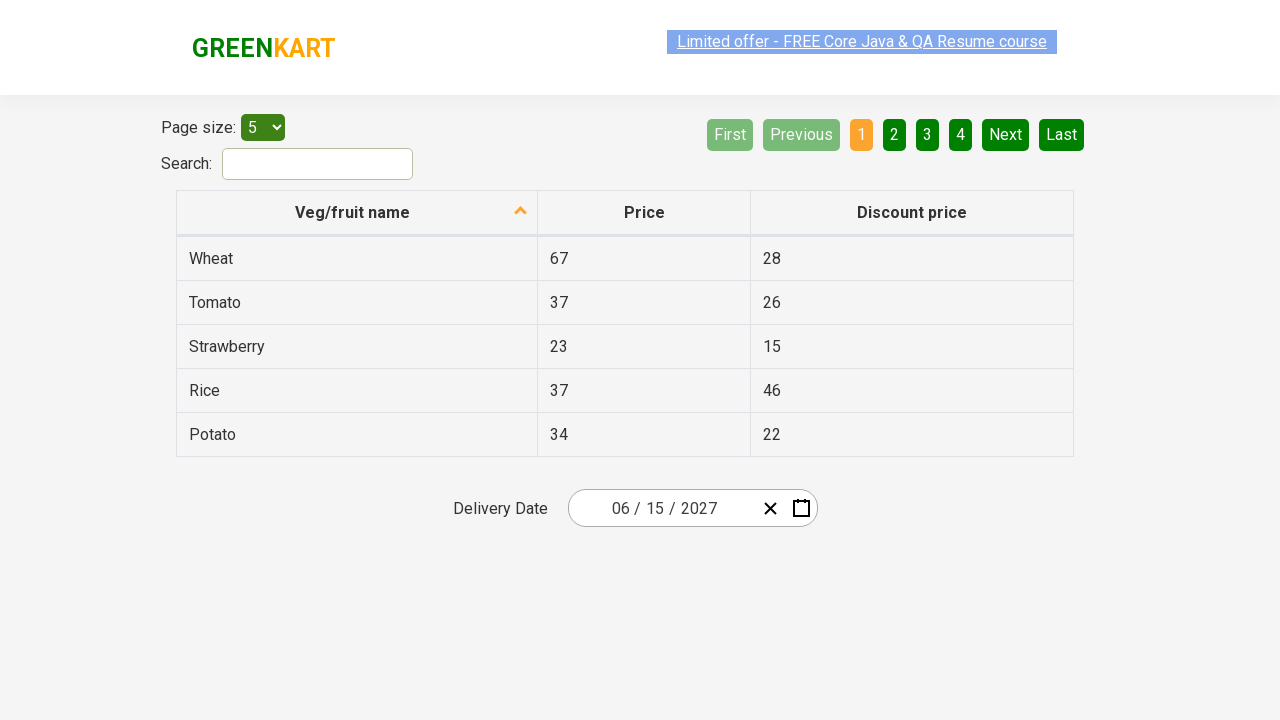